Clicks the first button on the Challenging DOM page and verifies the page updates

Starting URL: https://the-internet.herokuapp.com/challenging_dom

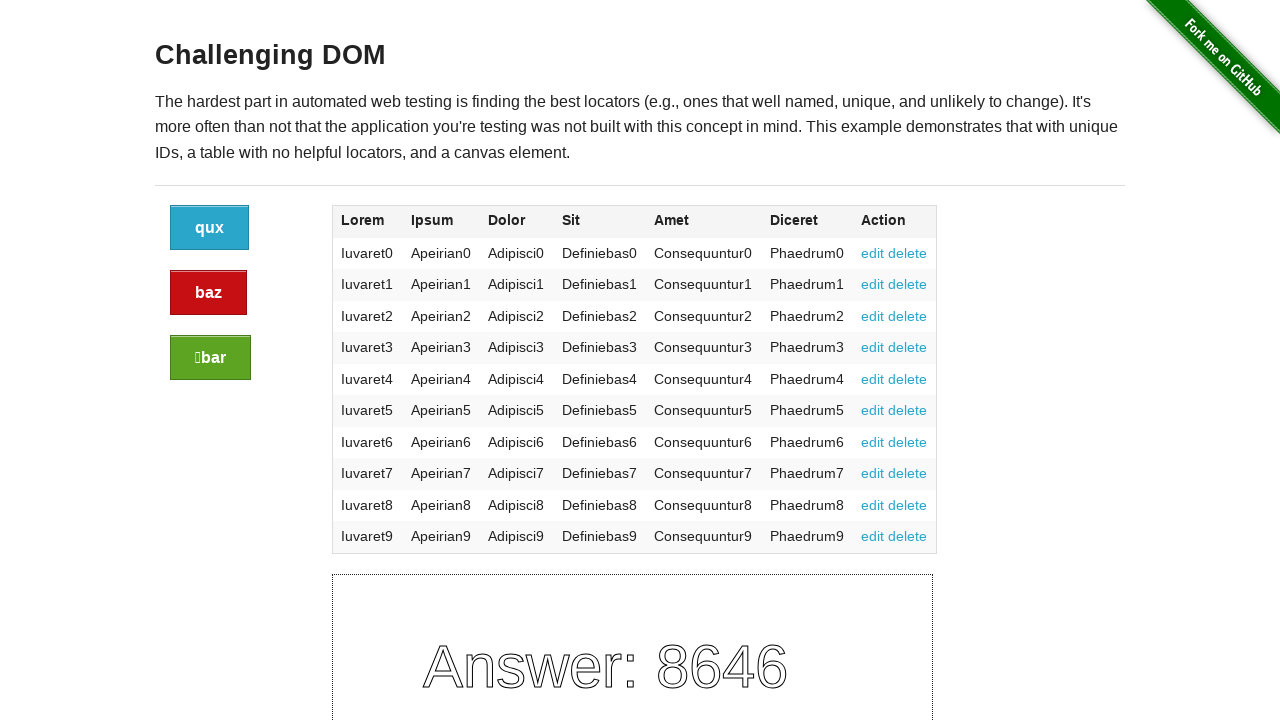

Waited for buttons to load on Challenging DOM page
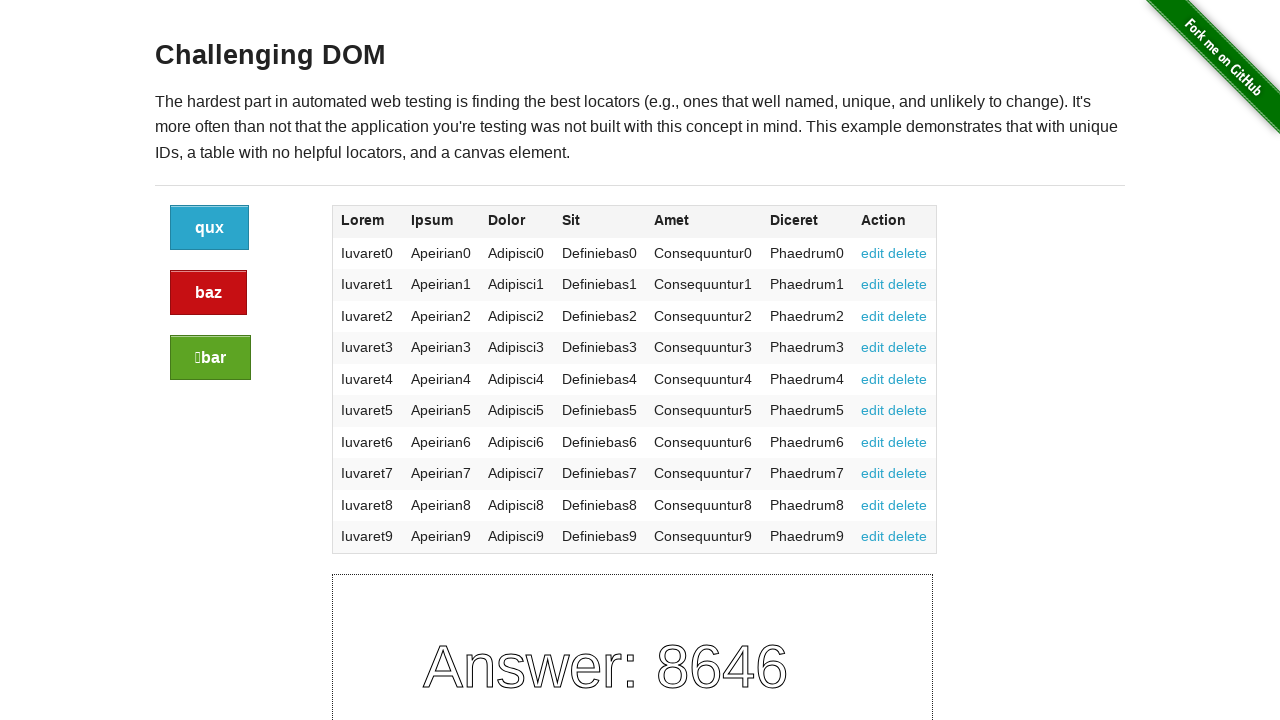

Located all buttons on the page
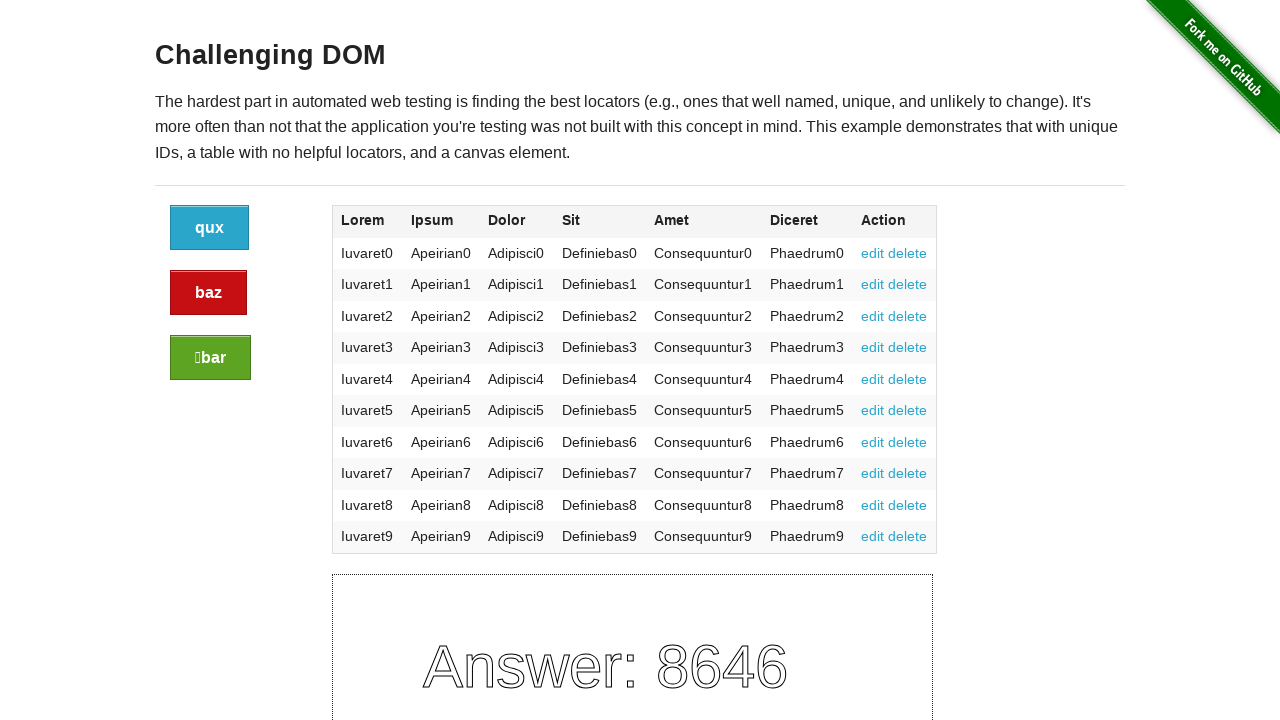

Clicked the first button at (210, 228) on a.button >> nth=0
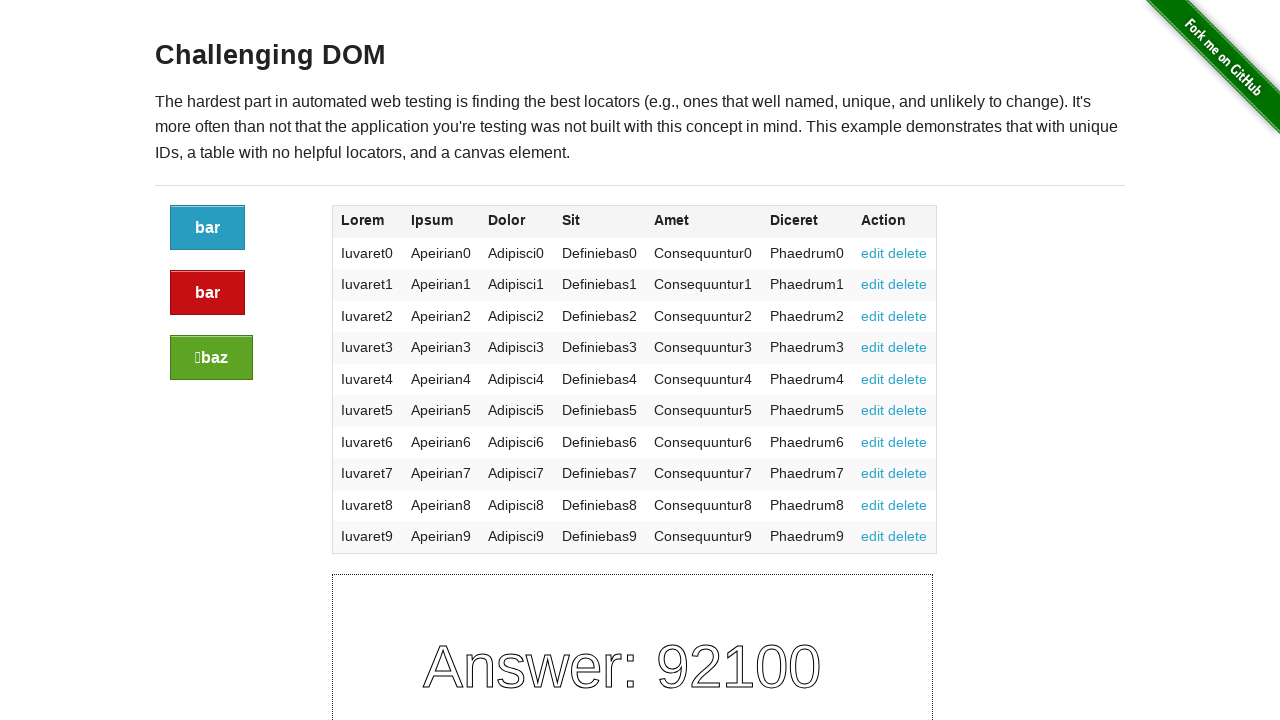

Verified page updated with canvas element visible
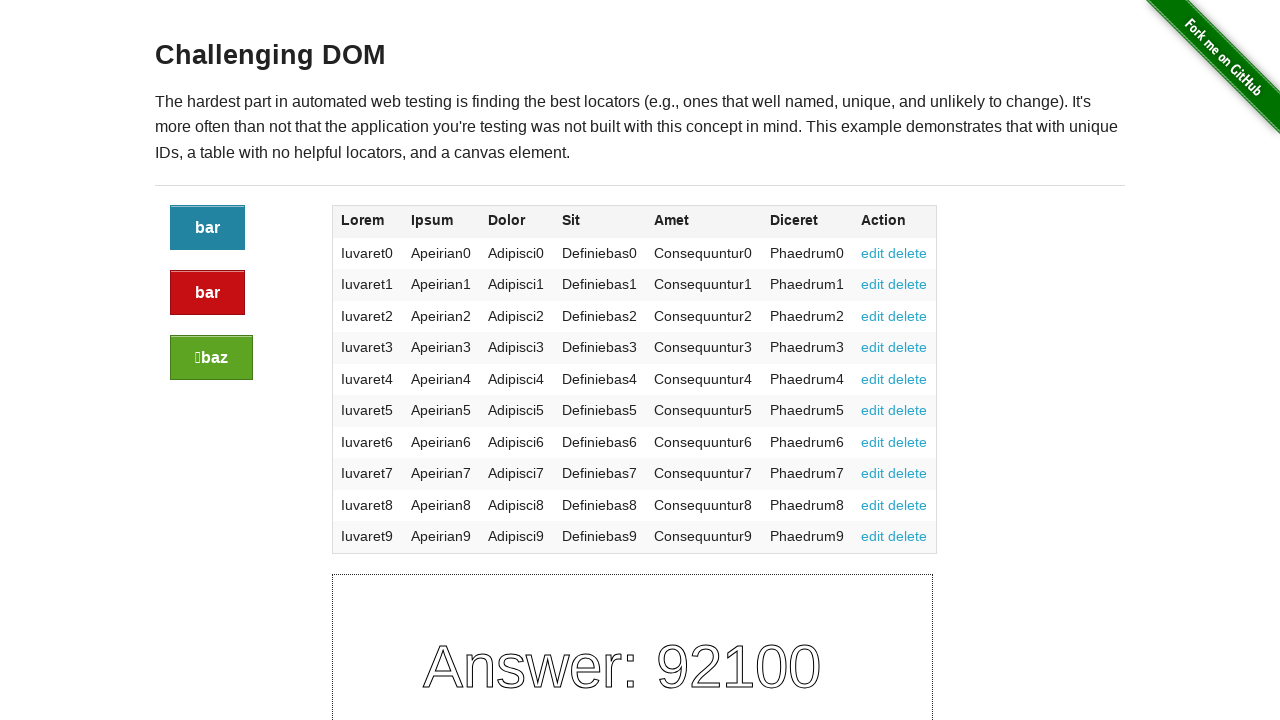

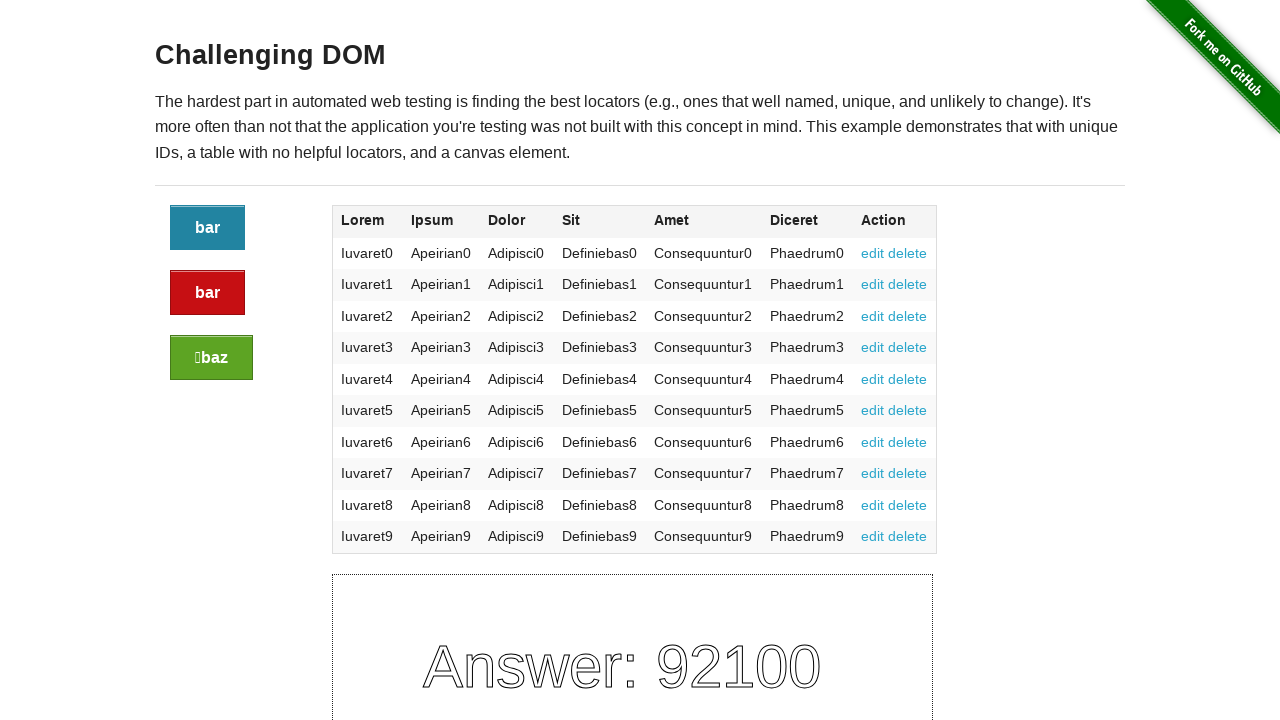